Tests navigation through shop categories: bottoms, tops, and all products

Starting URL: https://www.qualitystream-practice.com/

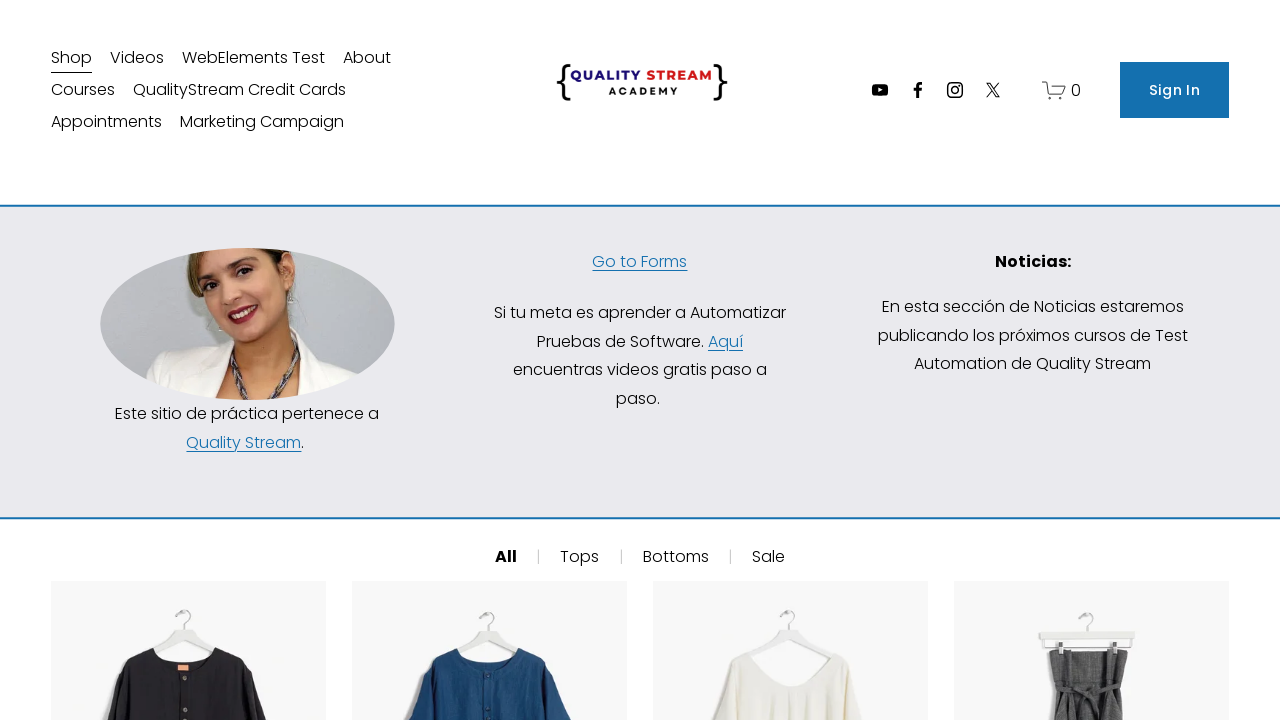

Clicked on bottoms category link at (676, 557) on xpath=//a[@href='/shop/bottoms']
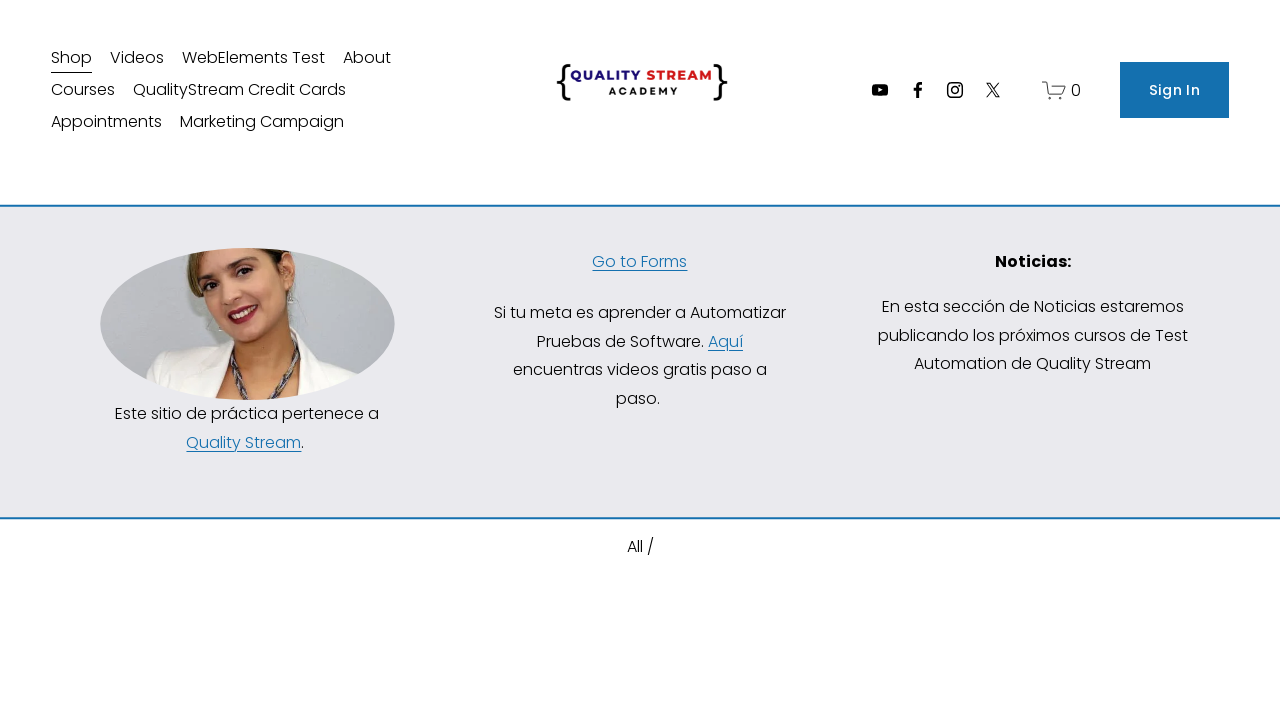

Verified URL navigated to bottoms category page
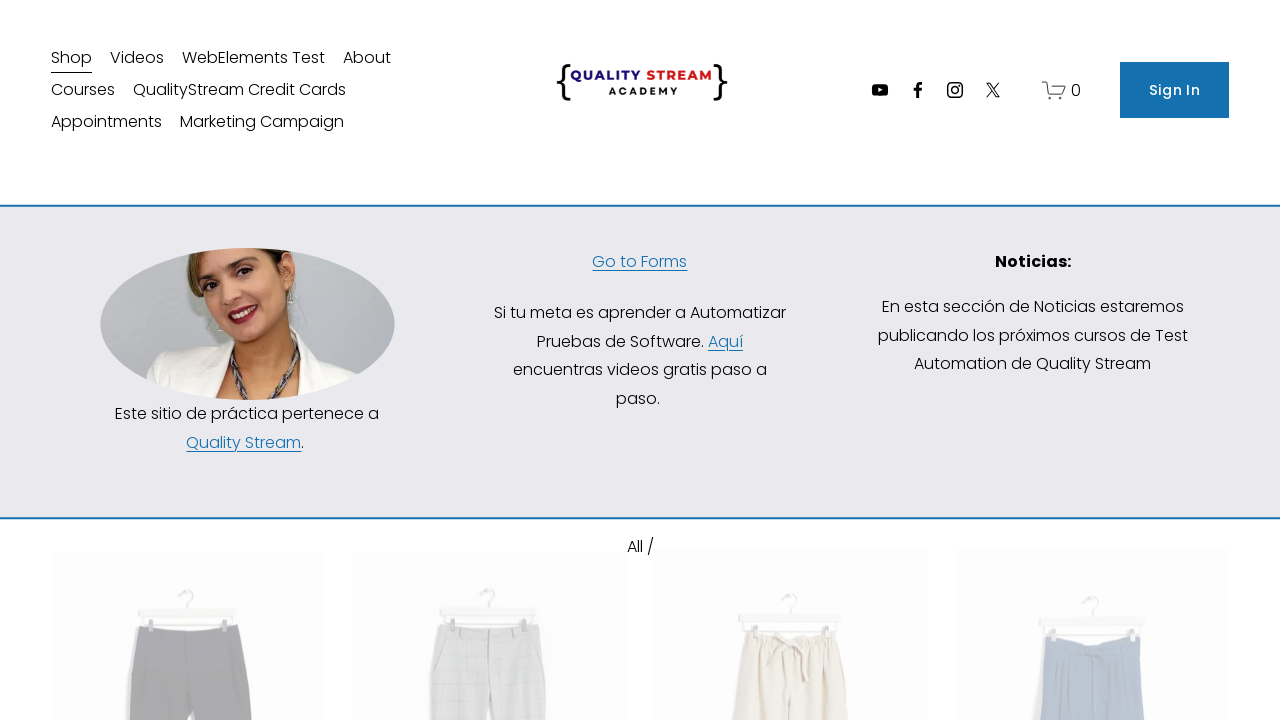

Navigated back to previous page
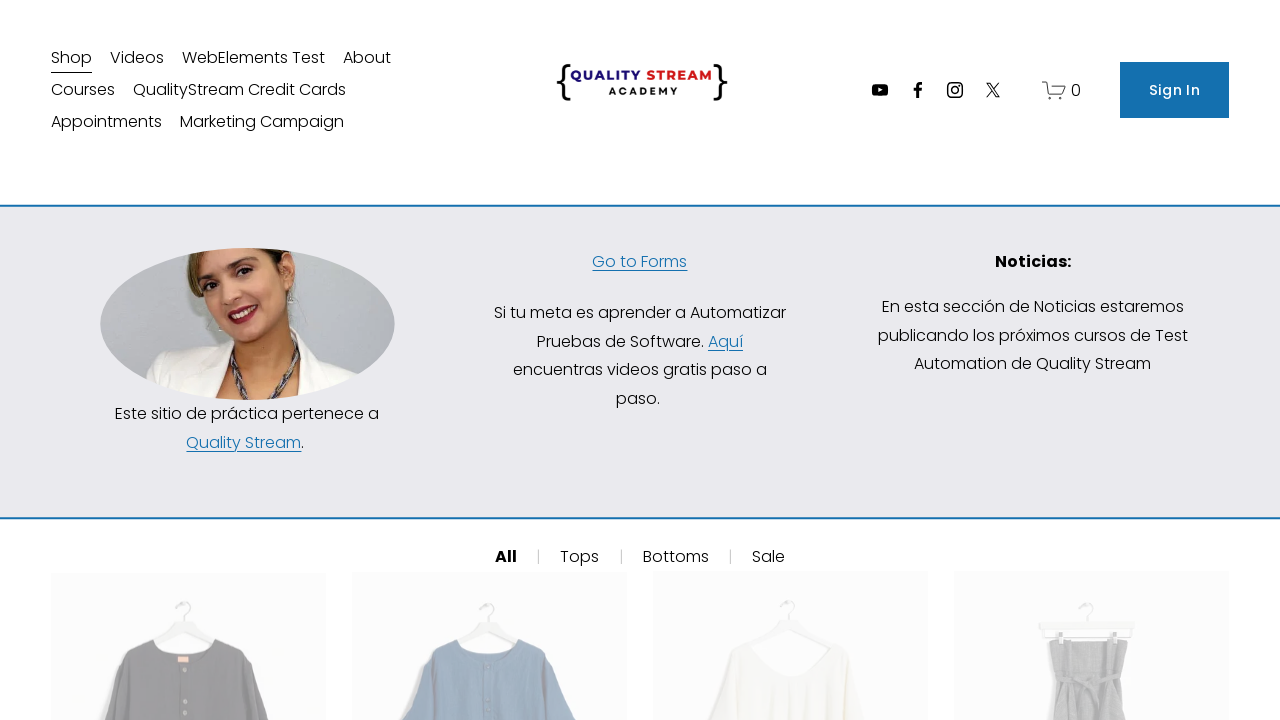

Clicked on tops category link at (580, 557) on xpath=//a[@href='/shop/tops']
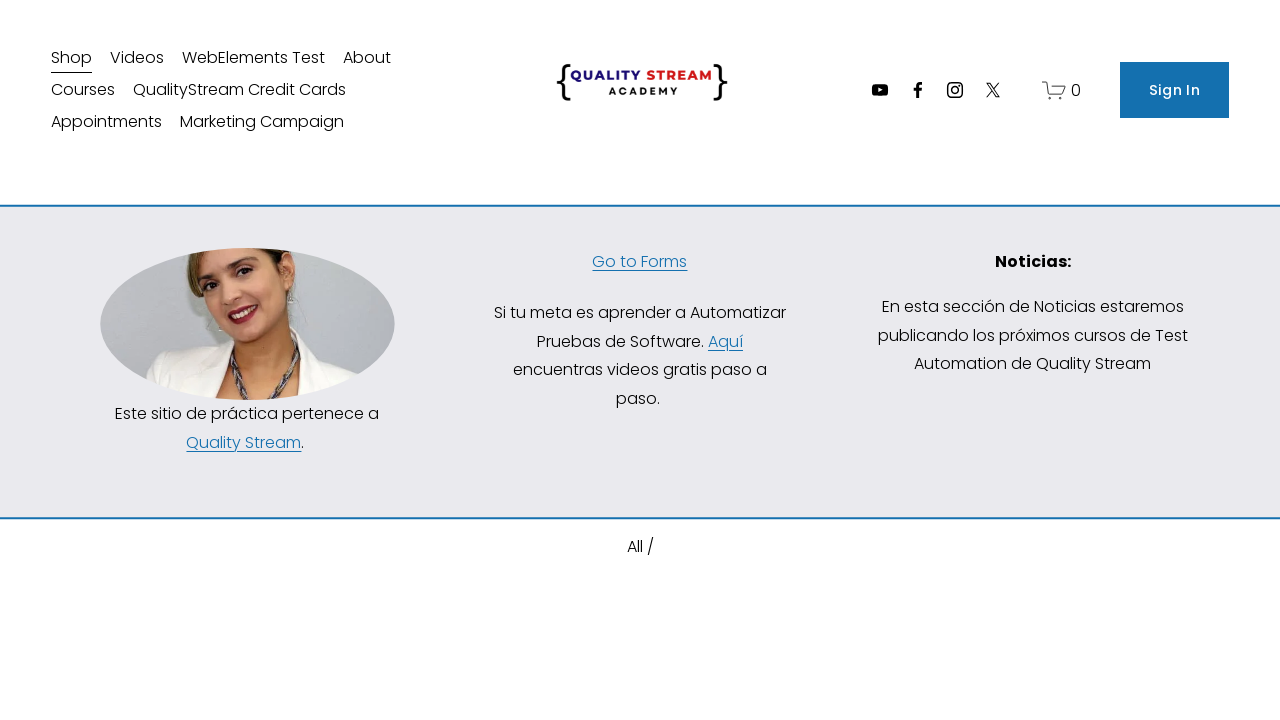

Verified URL navigated to tops category page
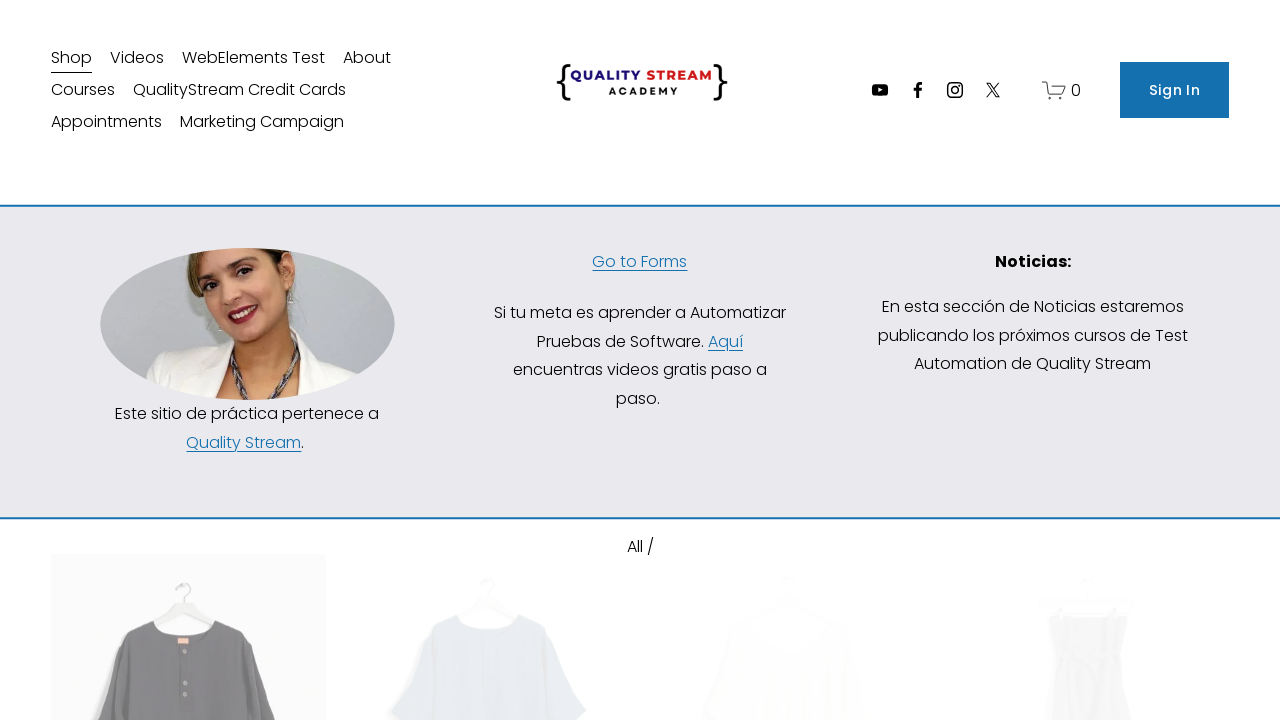

Clicked on all products link at (634, 546) on xpath=//a[@href='/shop']
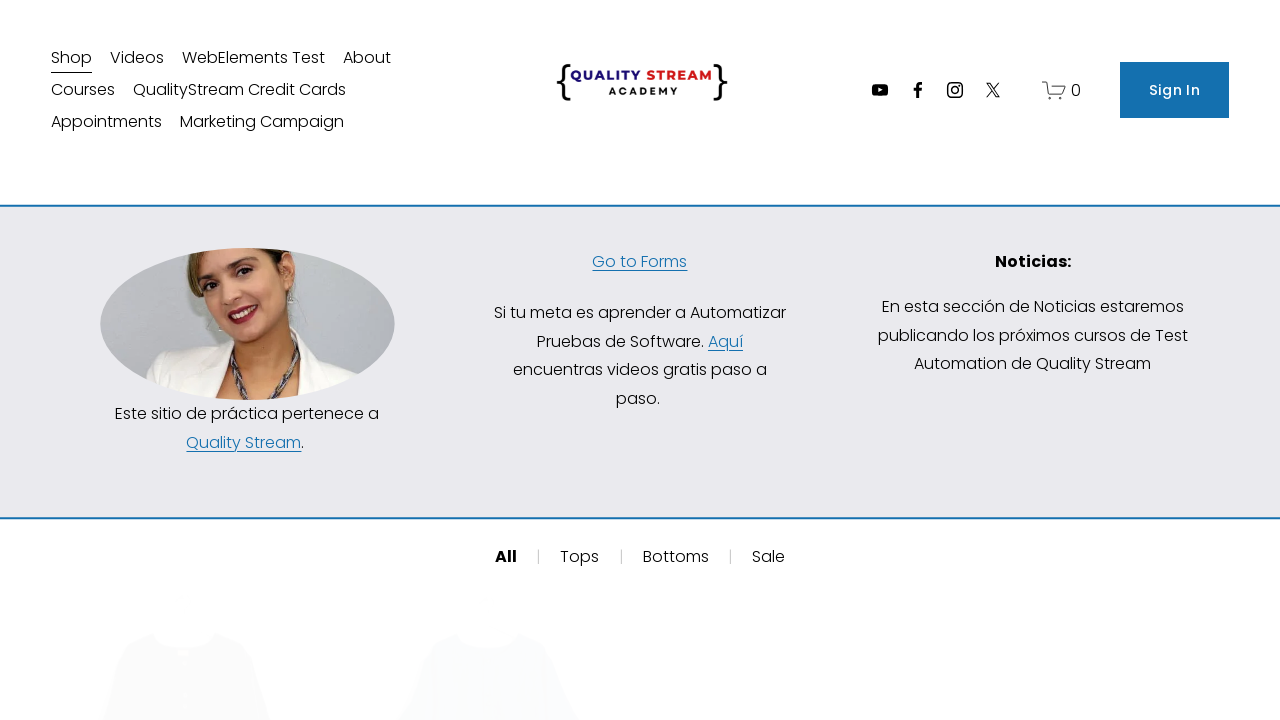

Verified URL navigated to all products shop page
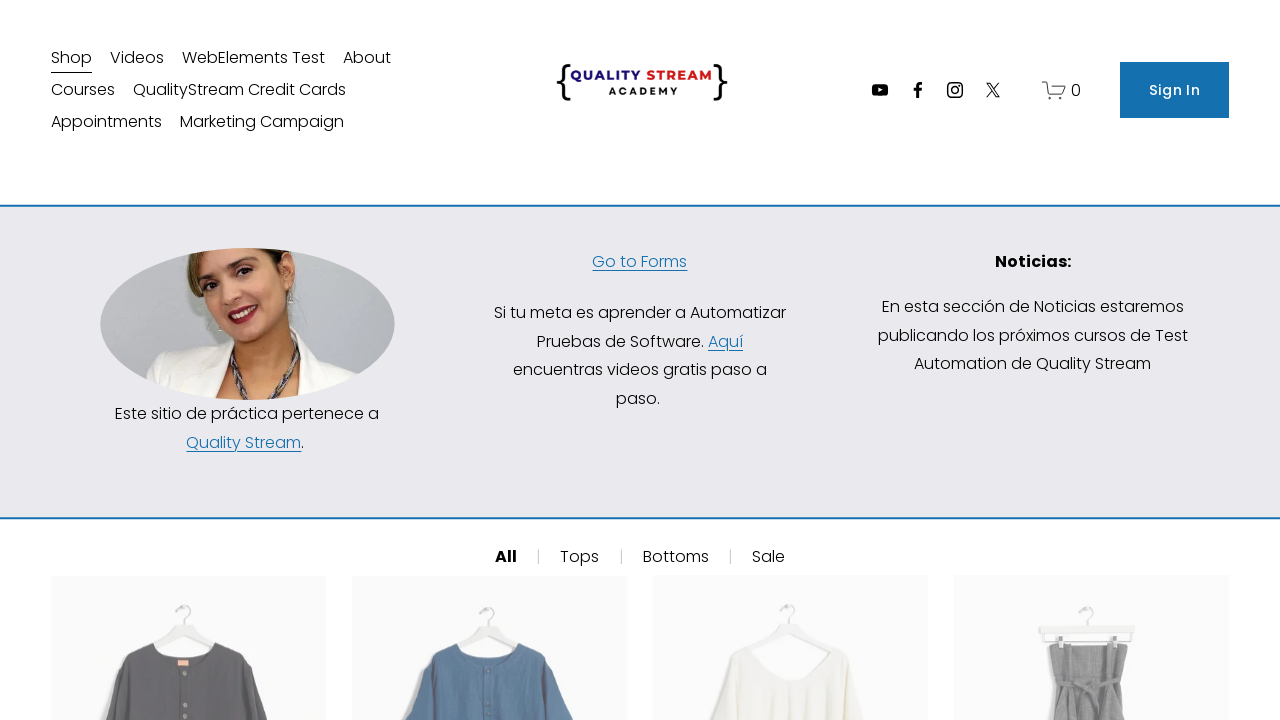

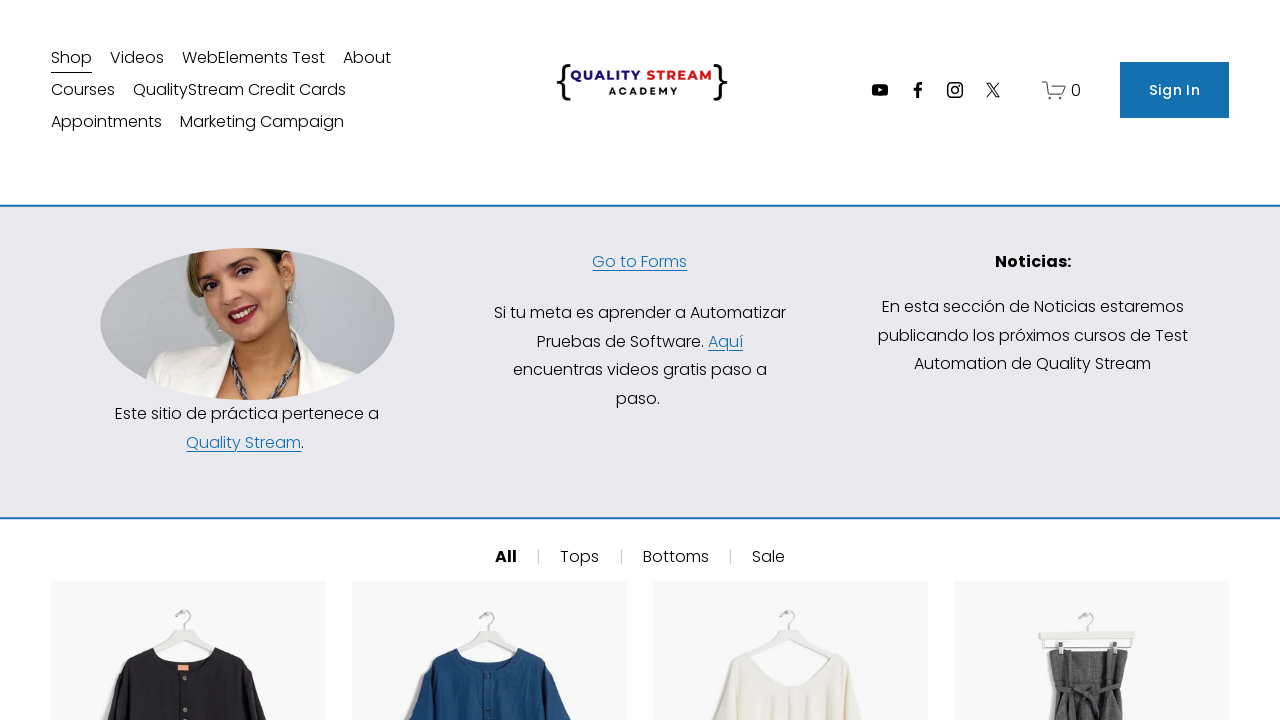